Tests the search functionality on Python.org by entering a search query "pycon" in the search box and pressing Enter to submit the search.

Starting URL: https://www.python.org

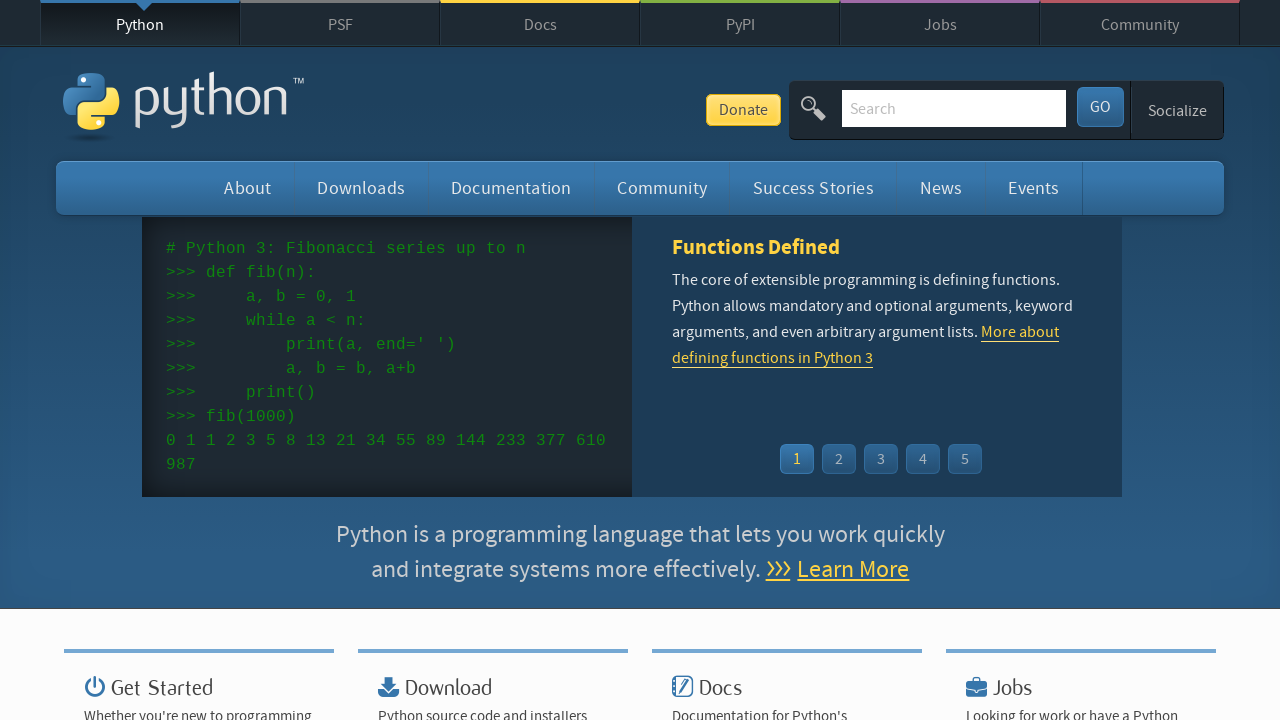

Verified Python website loaded with 'Python' in page title
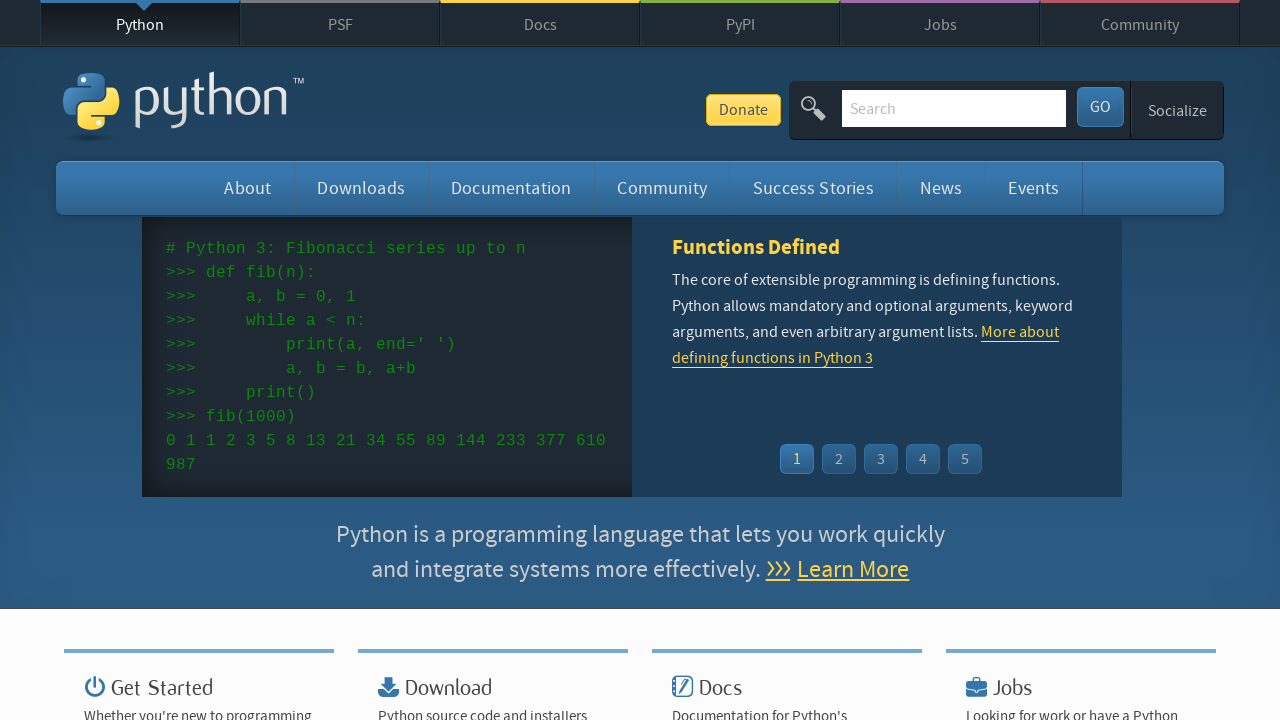

Filled search box with 'pycon' query on input[name='q']
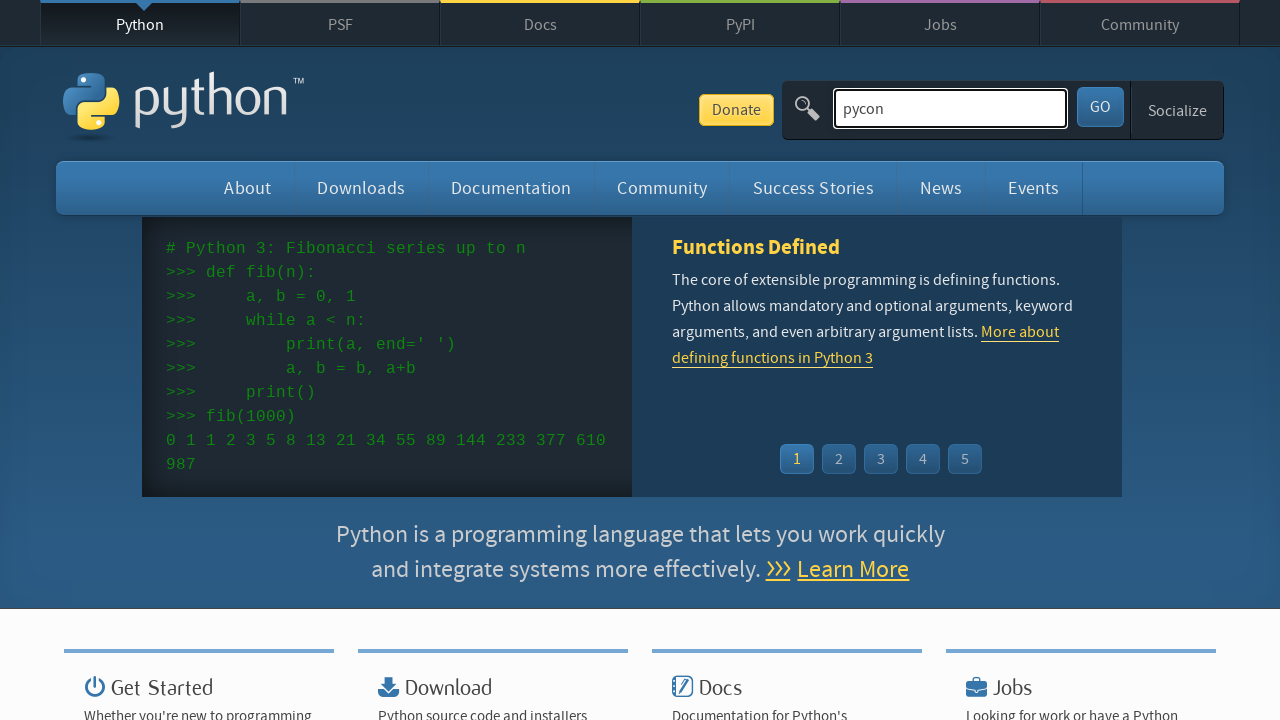

Pressed Enter to submit search query on input[name='q']
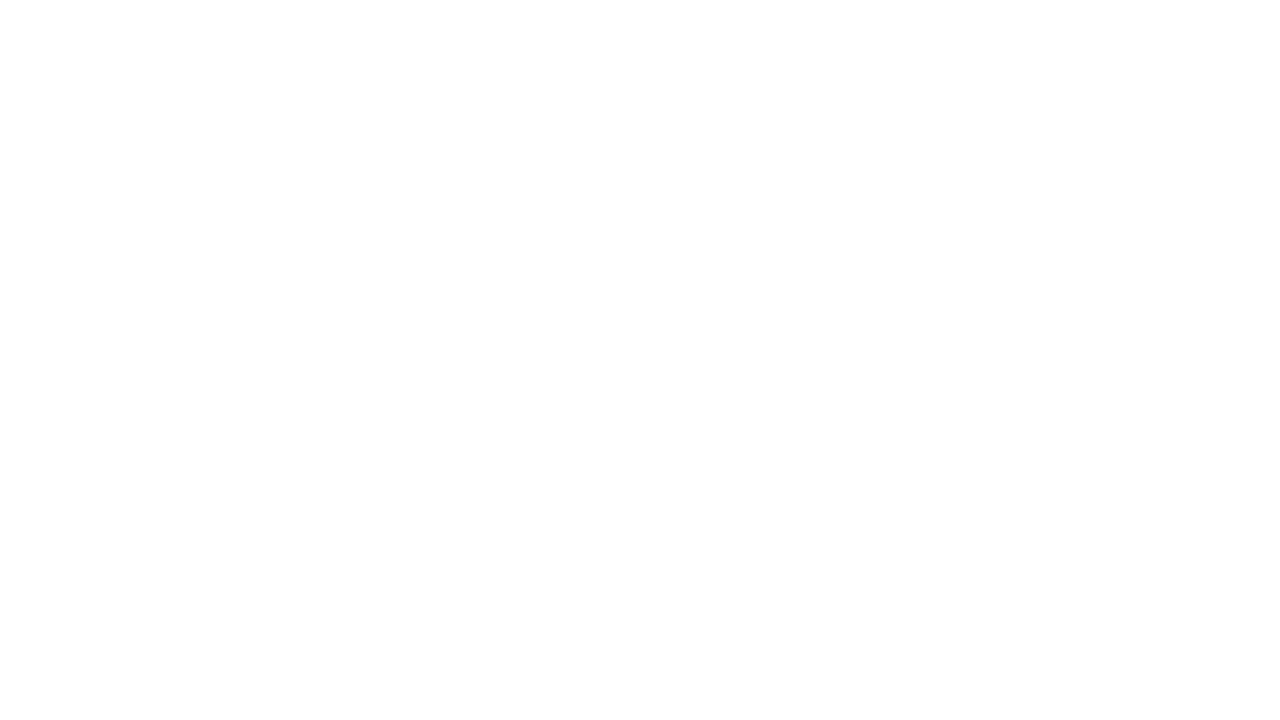

Search results page loaded and network idle
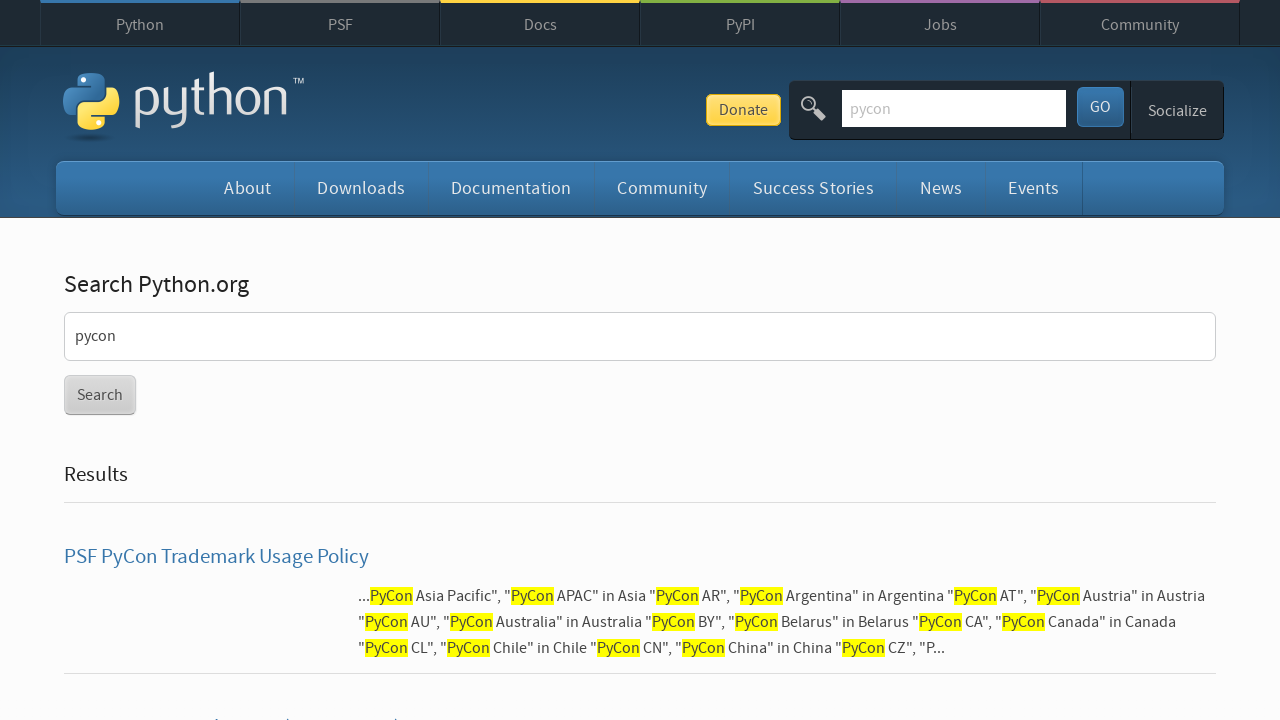

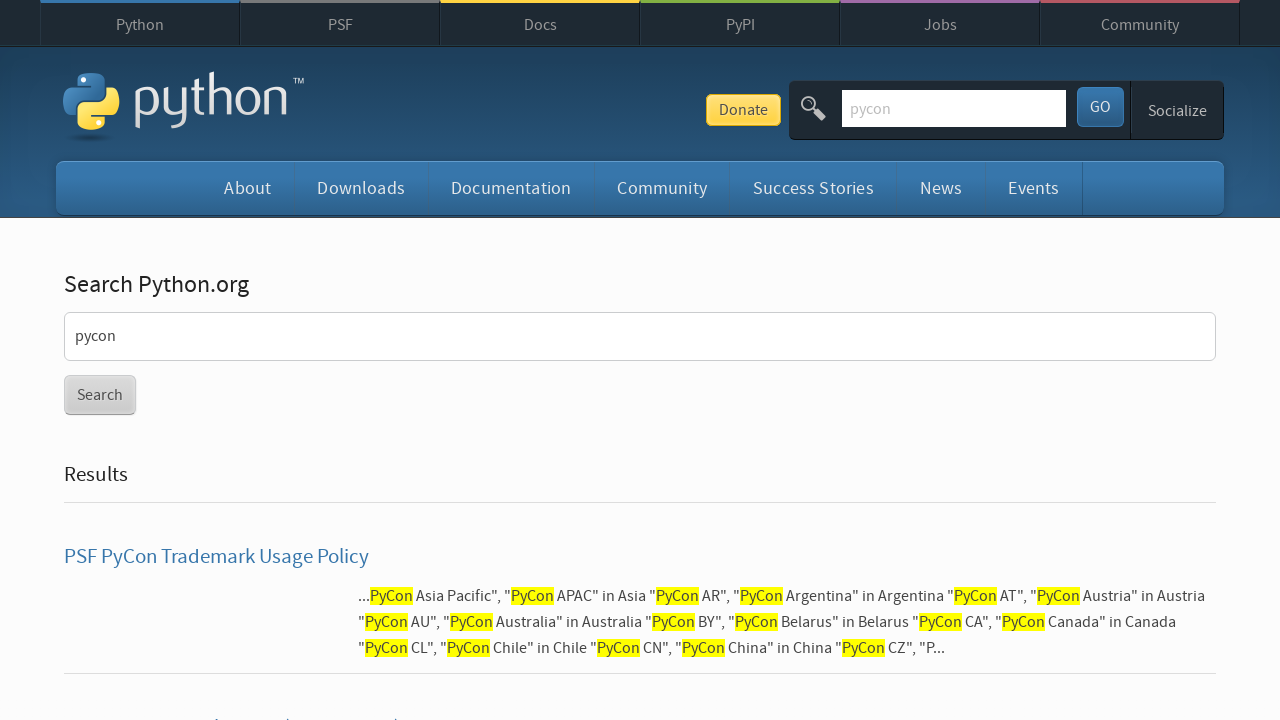